Tests that entered text is trimmed when editing a todo item

Starting URL: https://demo.playwright.dev/todomvc

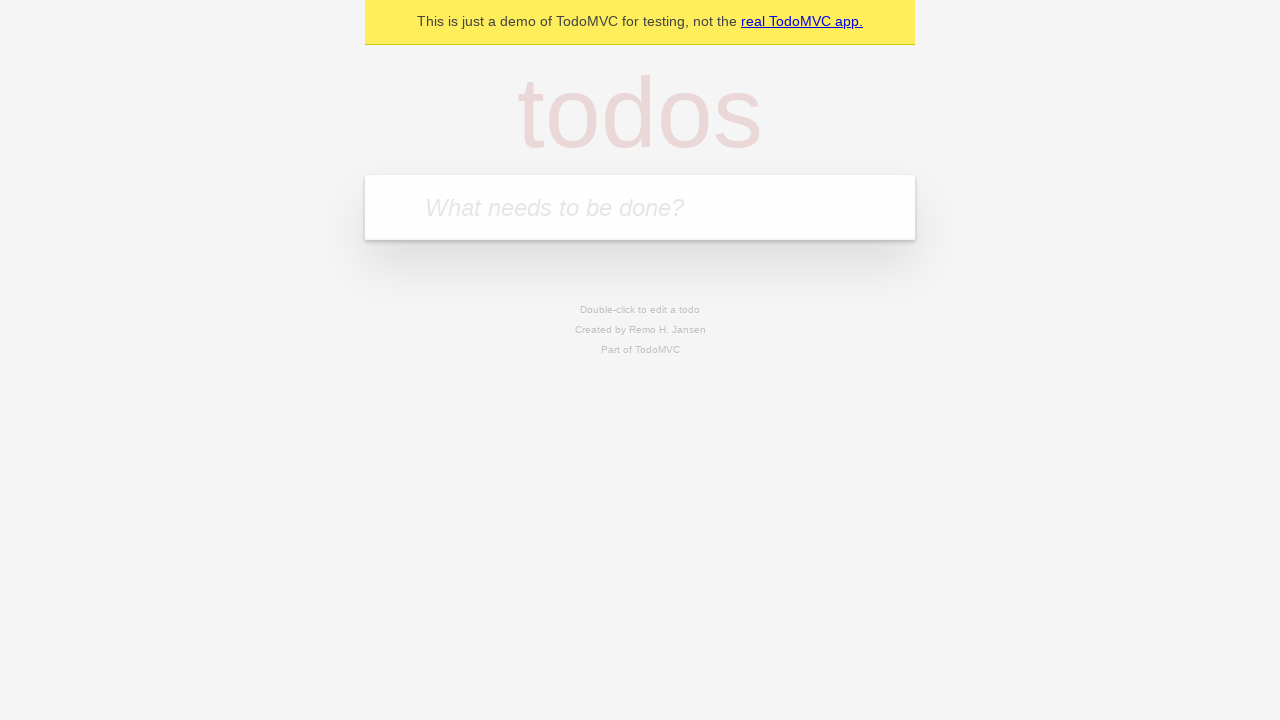

Filled new todo input with 'buy some cheese' on internal:attr=[placeholder="What needs to be done?"i]
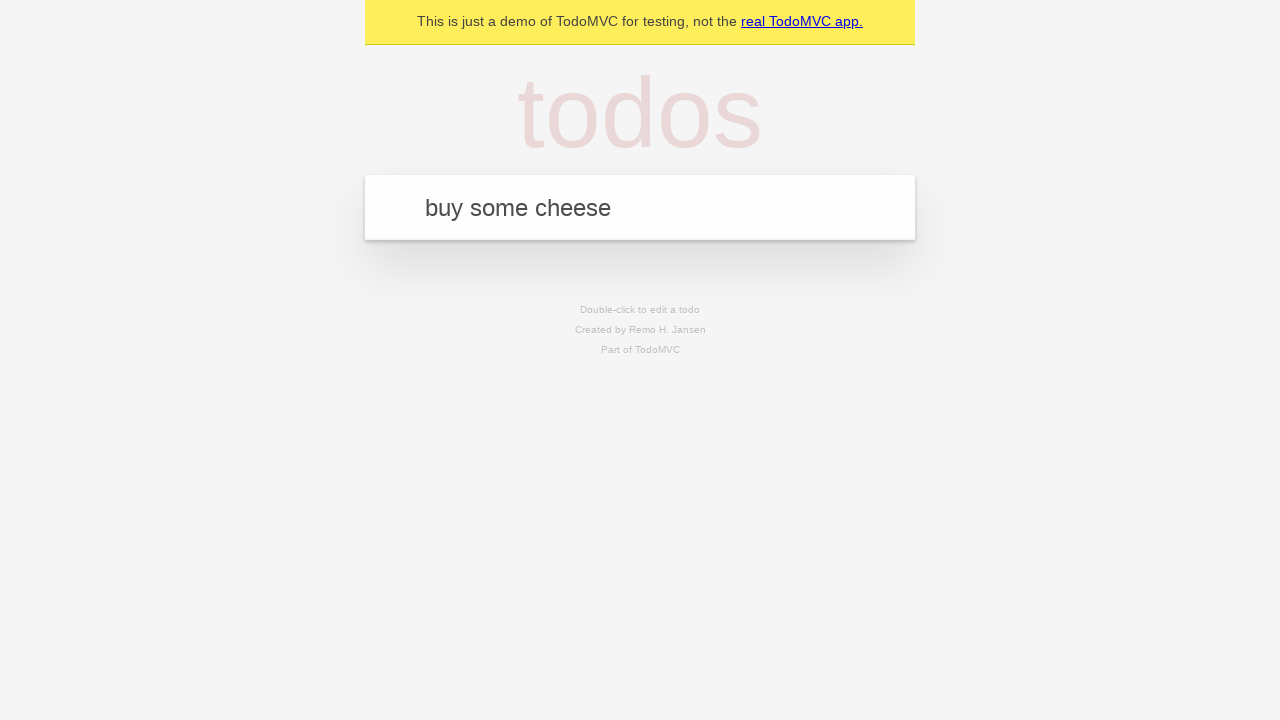

Pressed Enter to create todo 'buy some cheese' on internal:attr=[placeholder="What needs to be done?"i]
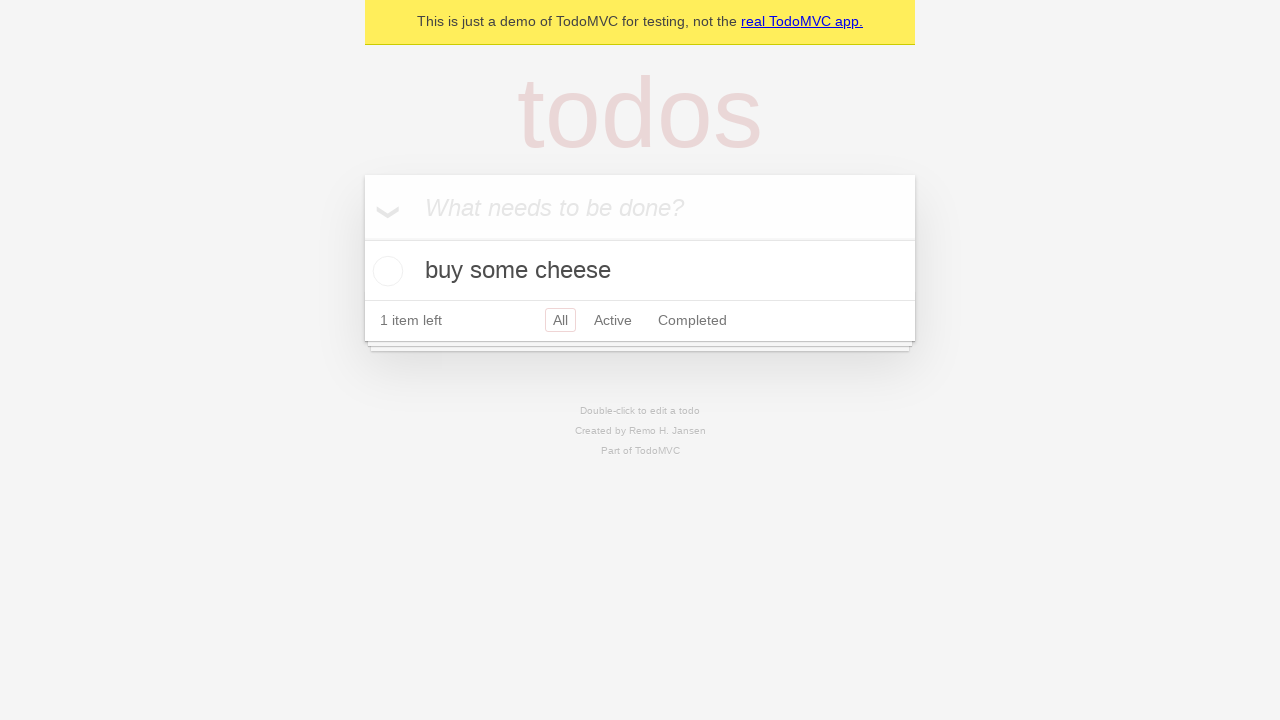

Filled new todo input with 'feed the cat' on internal:attr=[placeholder="What needs to be done?"i]
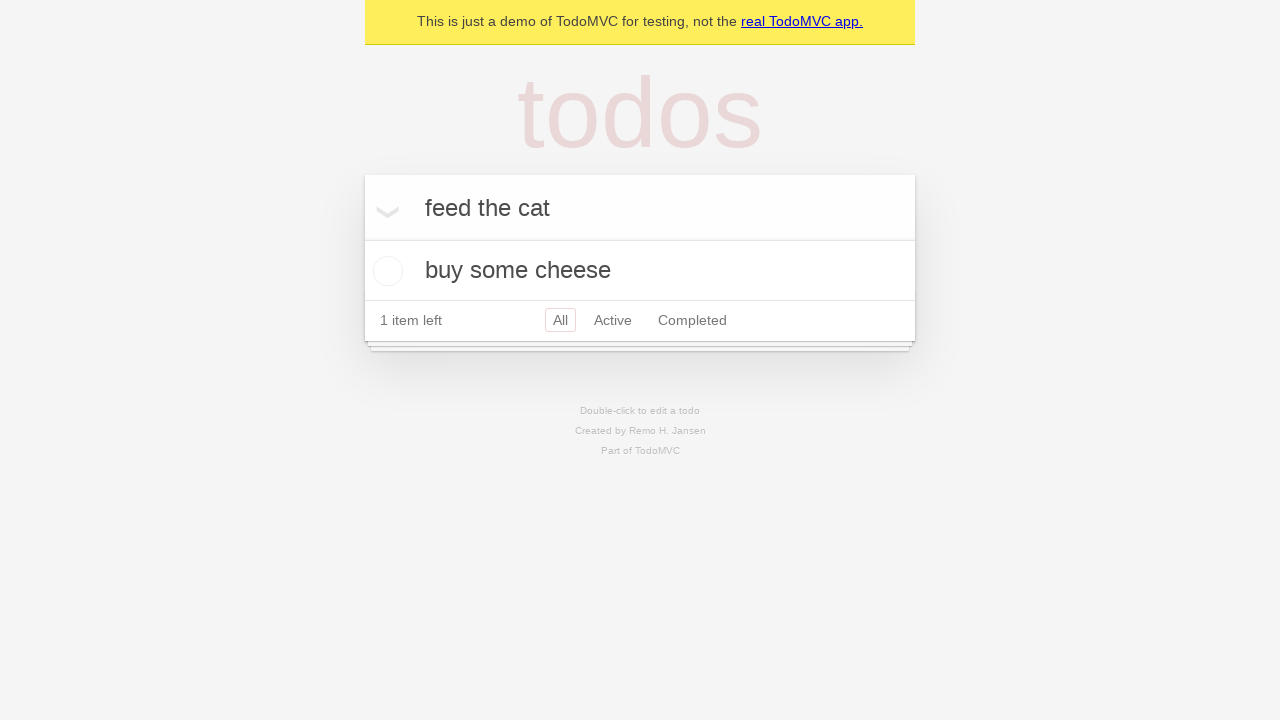

Pressed Enter to create todo 'feed the cat' on internal:attr=[placeholder="What needs to be done?"i]
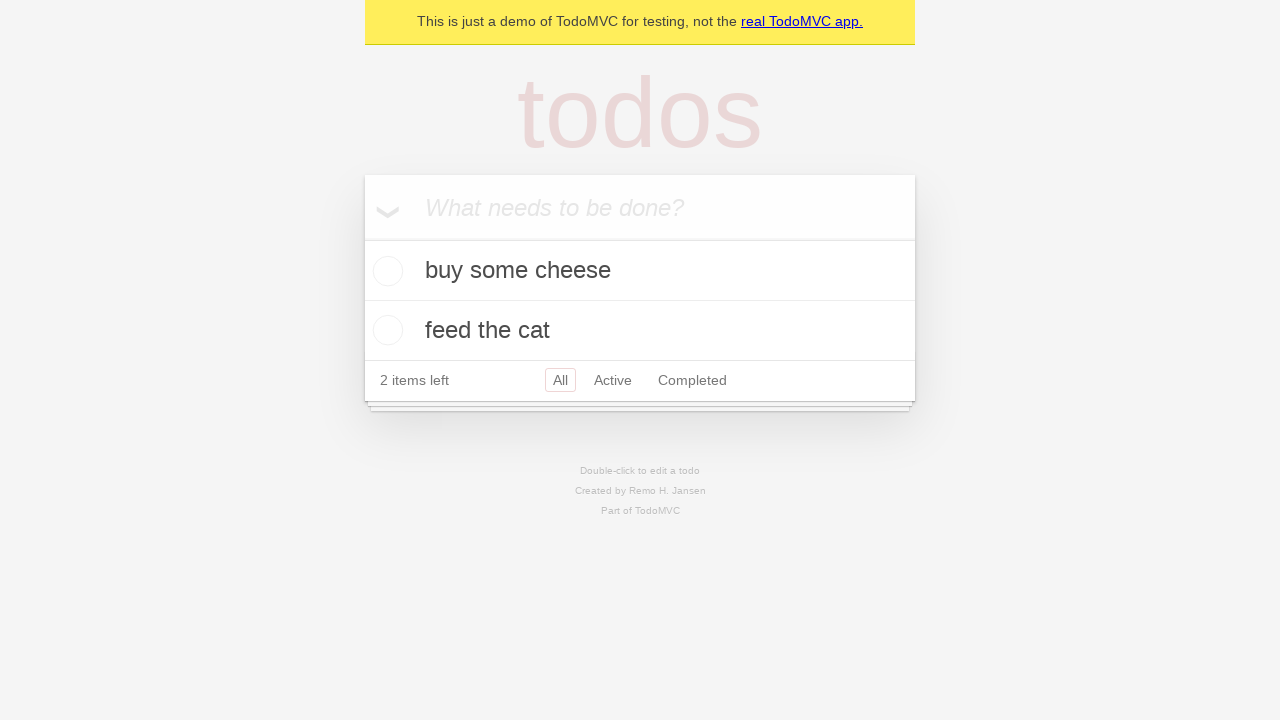

Filled new todo input with 'book a doctors appointment' on internal:attr=[placeholder="What needs to be done?"i]
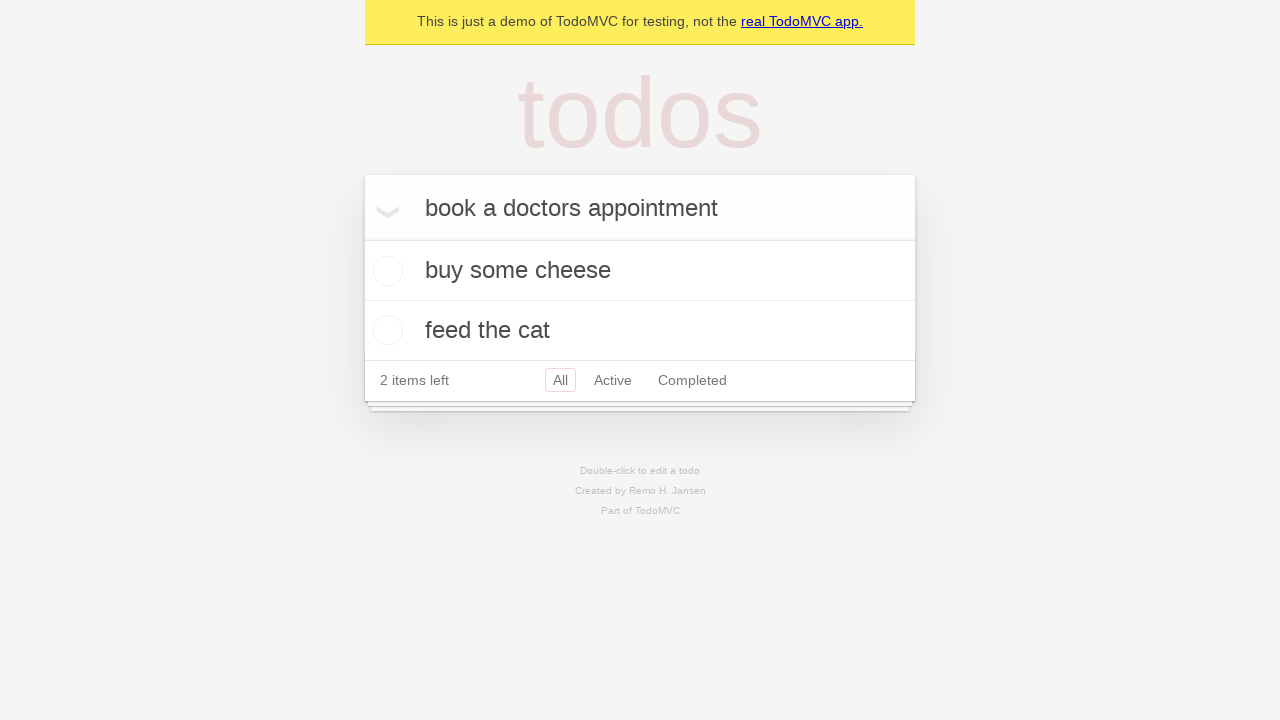

Pressed Enter to create todo 'book a doctors appointment' on internal:attr=[placeholder="What needs to be done?"i]
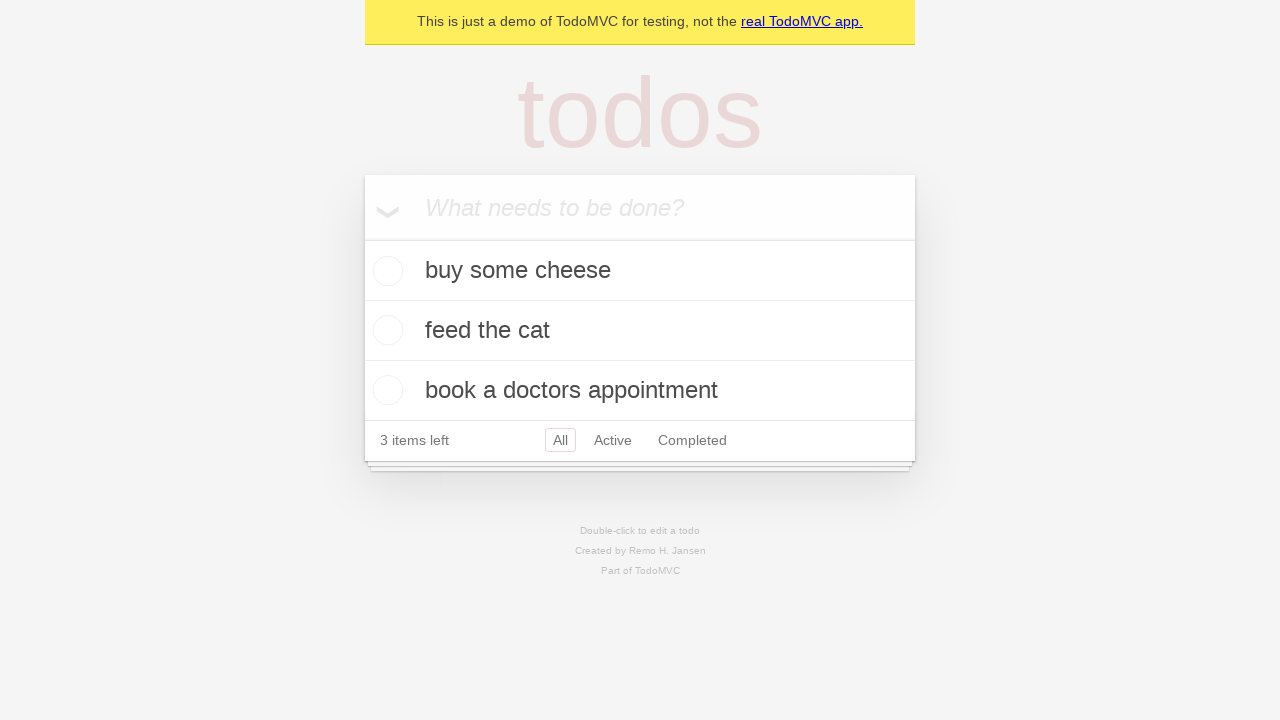

All 3 todos have been created and loaded
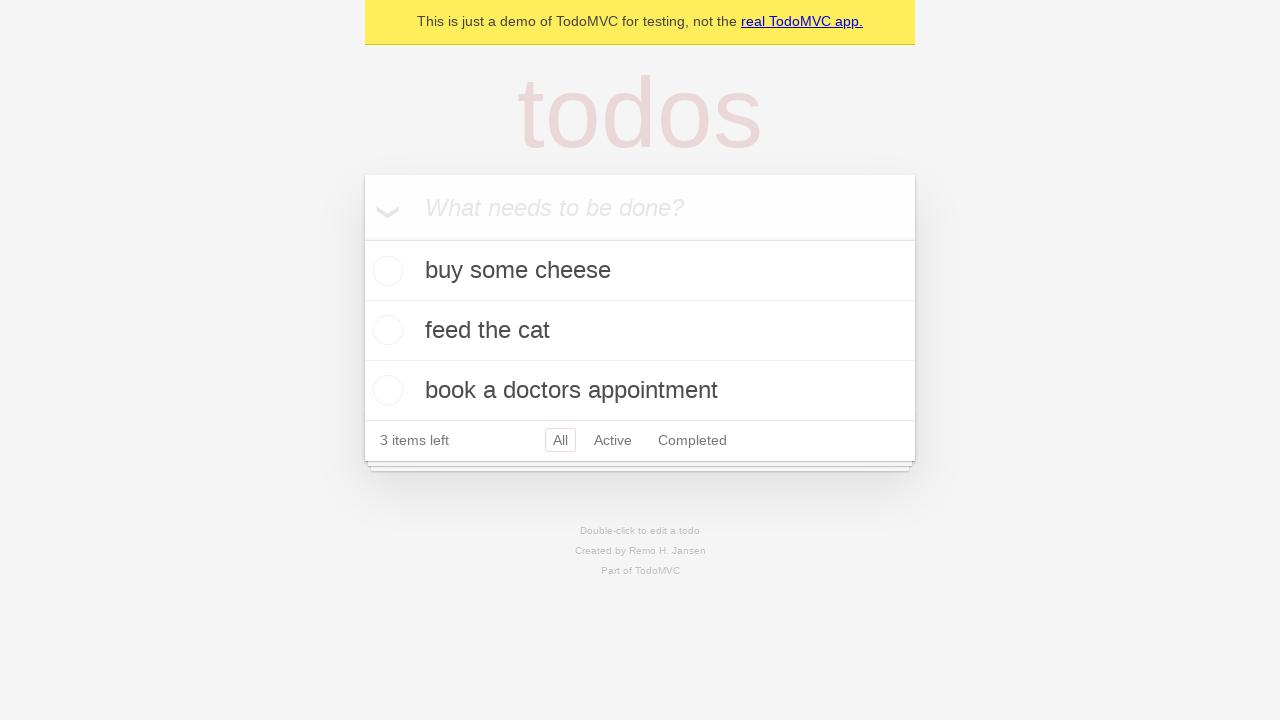

Double-clicked the second todo item to enter edit mode at (640, 331) on internal:testid=[data-testid="todo-item"s] >> nth=1
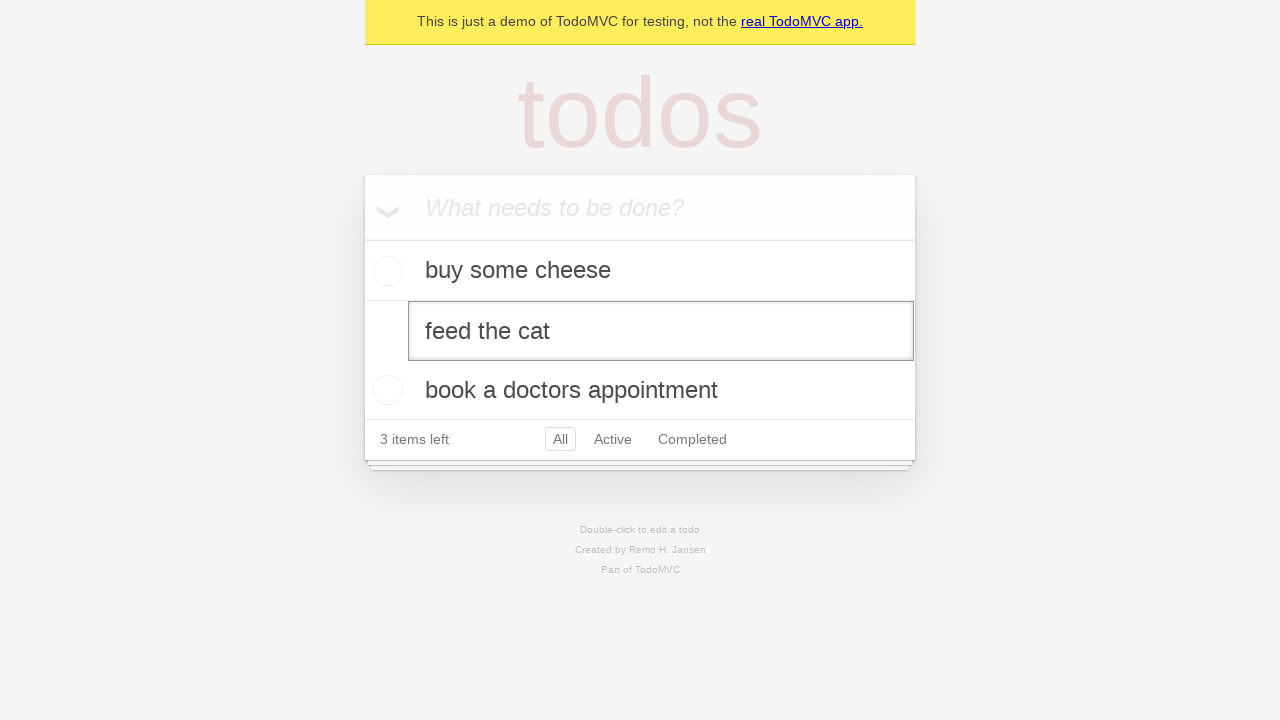

Filled edit field with text containing leading and trailing whitespace on internal:testid=[data-testid="todo-item"s] >> nth=1 >> internal:role=textbox[nam
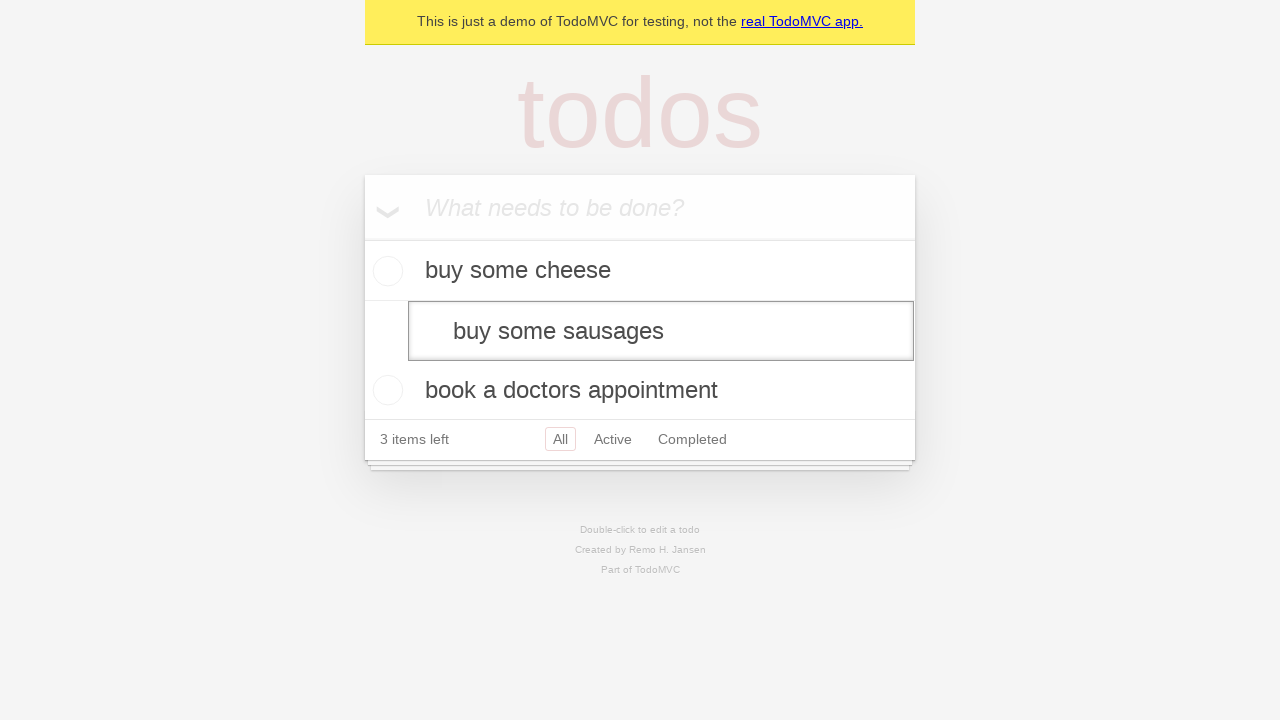

Pressed Enter to submit edited todo, text should be trimmed on internal:testid=[data-testid="todo-item"s] >> nth=1 >> internal:role=textbox[nam
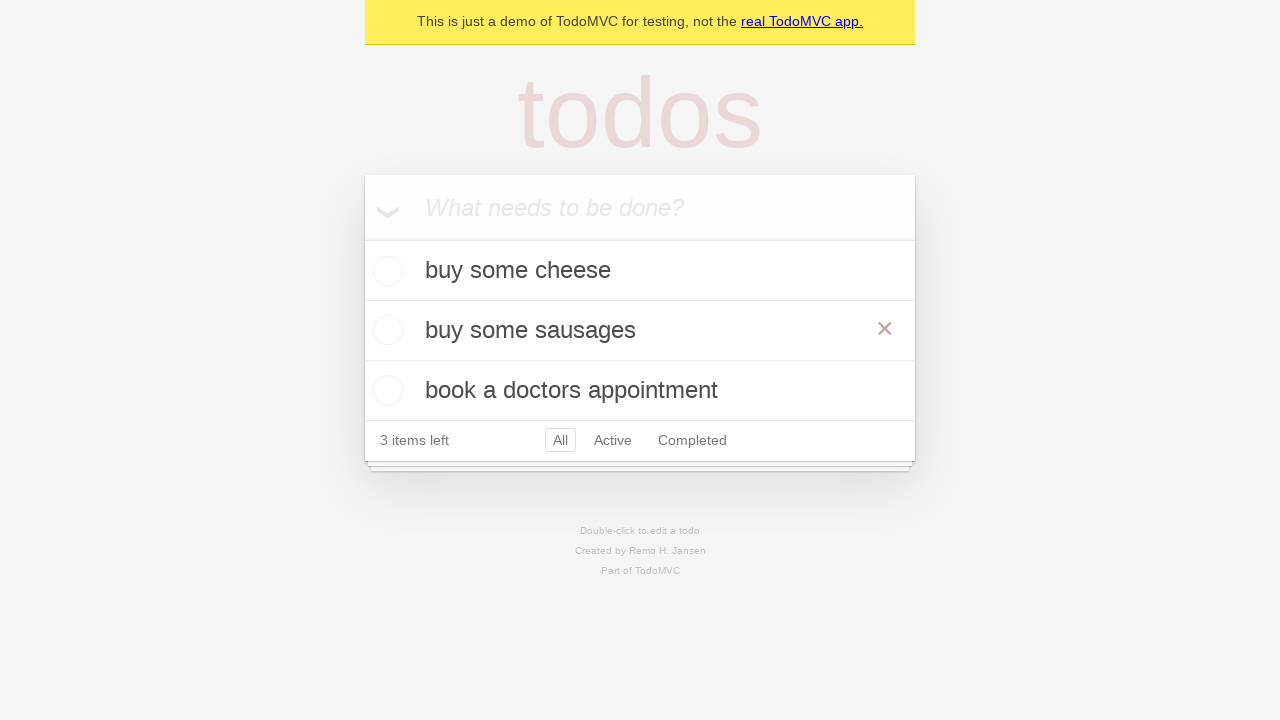

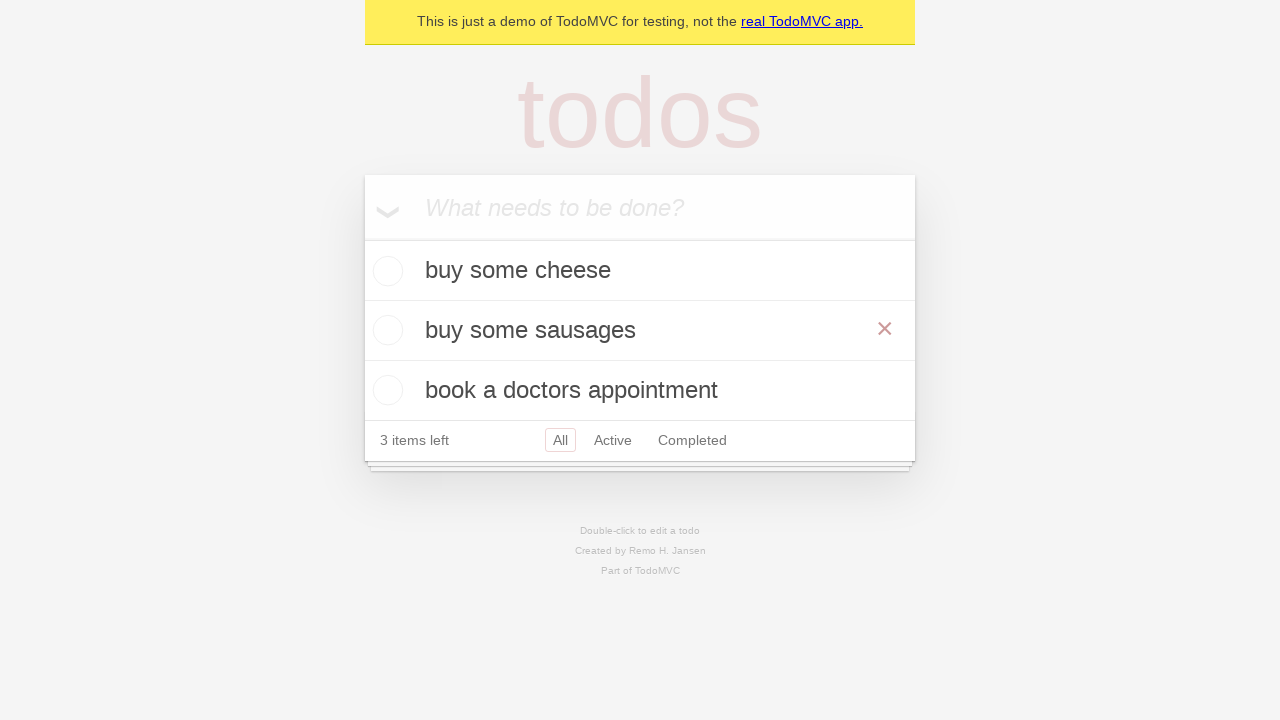